Tests web table sorting functionality by clicking on a column header to sort, then navigates through pagination to find a specific item (Rice) in the table.

Starting URL: https://rahulshettyacademy.com/seleniumPractise/#/offers

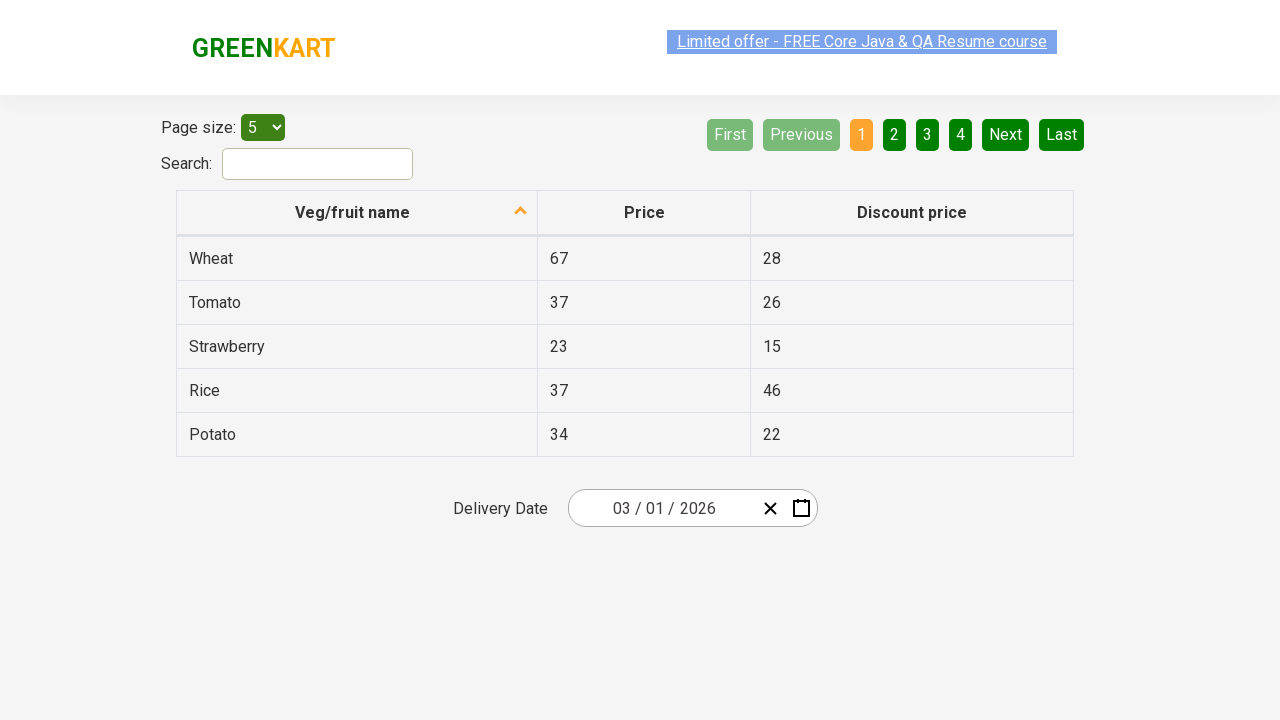

Clicked first column header to sort table at (357, 213) on xpath=//tr/th[1]
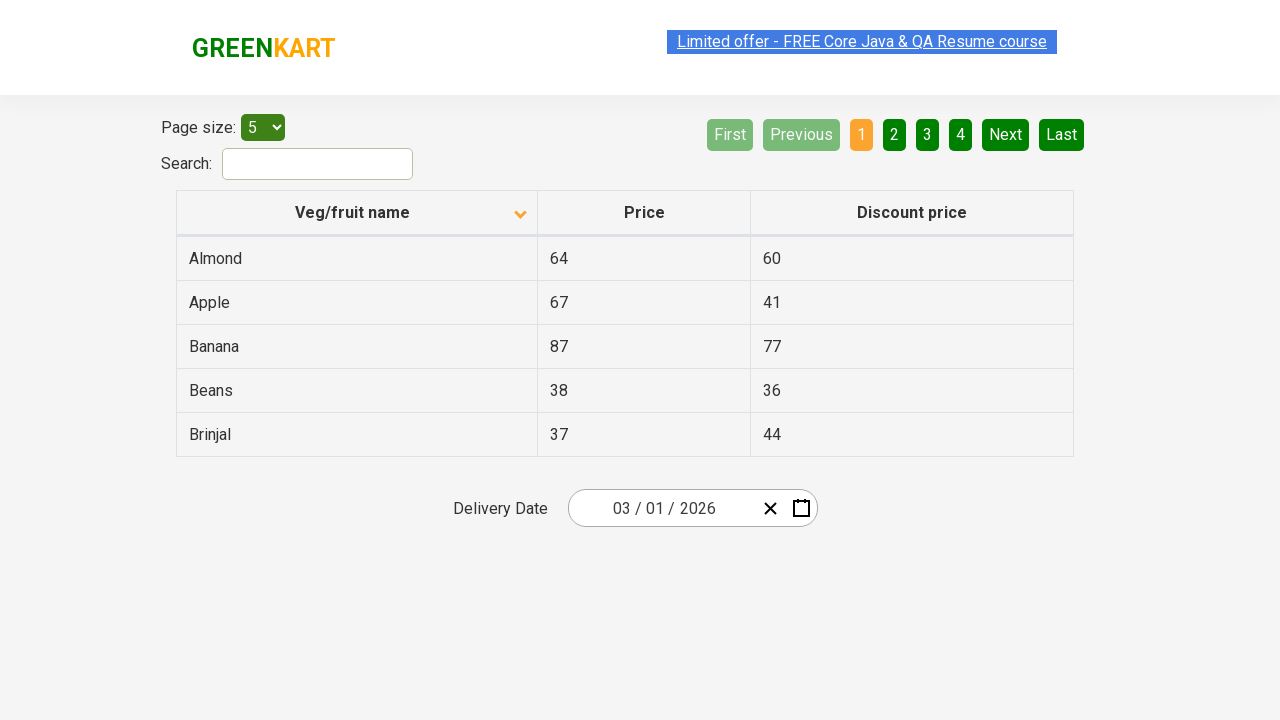

Table loaded and first column cells are visible
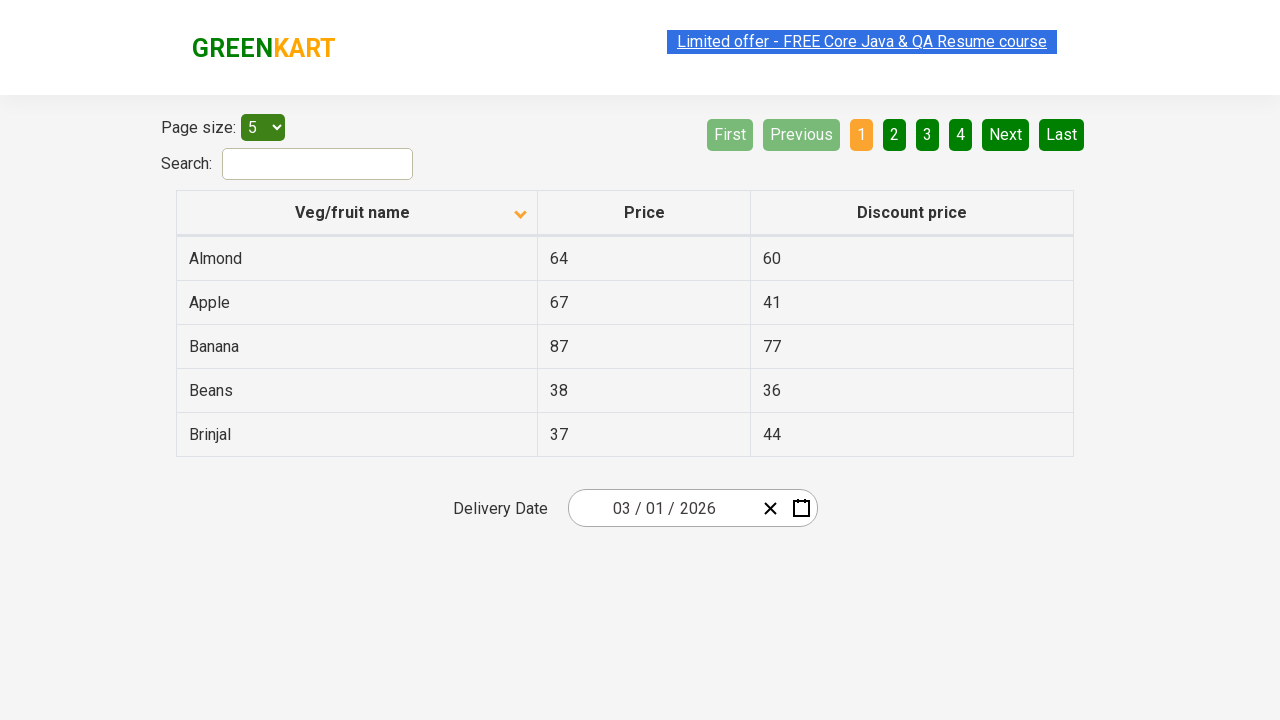

Retrieved 5 items from first column for sorting verification
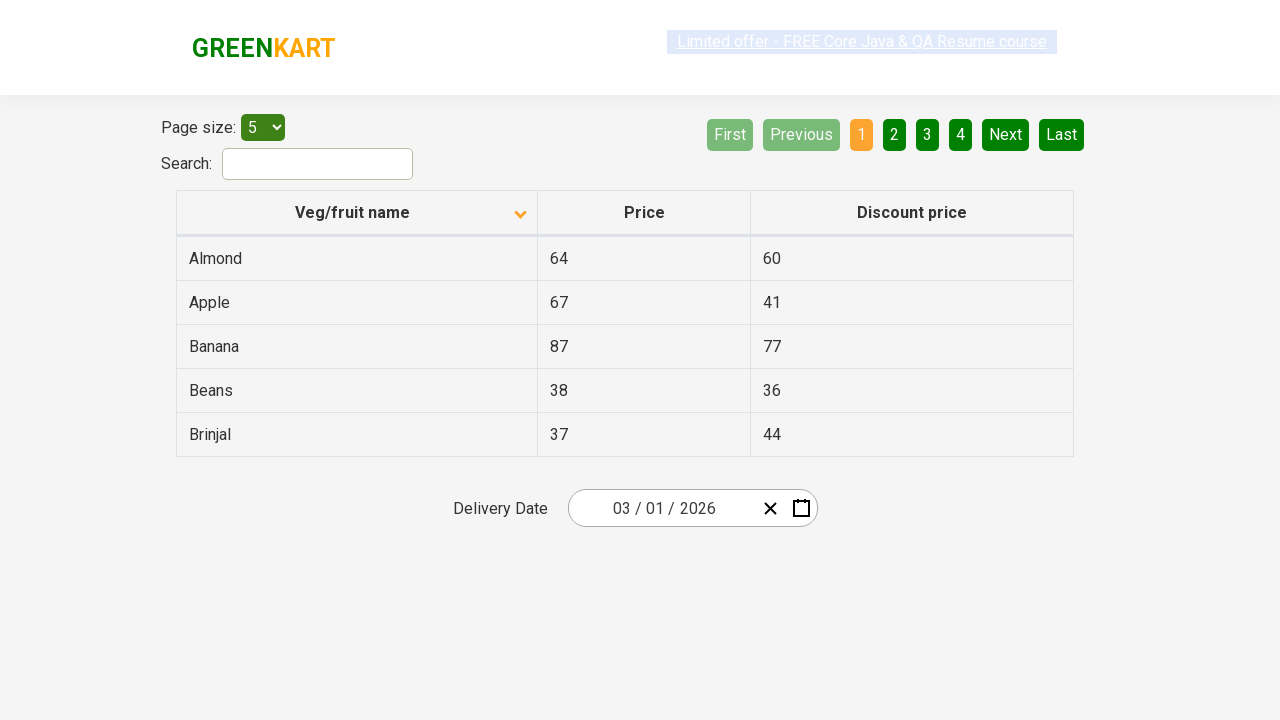

Verified that table items are correctly sorted
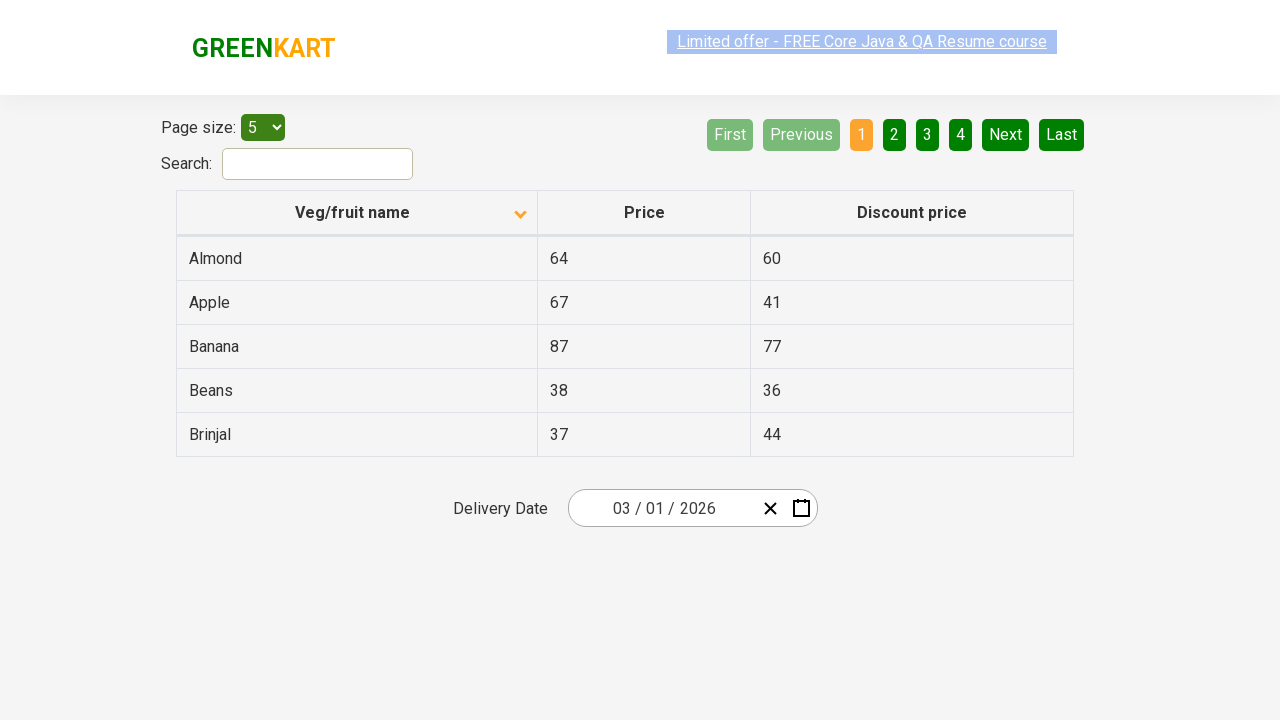

Clicked Next button to navigate to next page at (1006, 134) on [aria-label='Next']
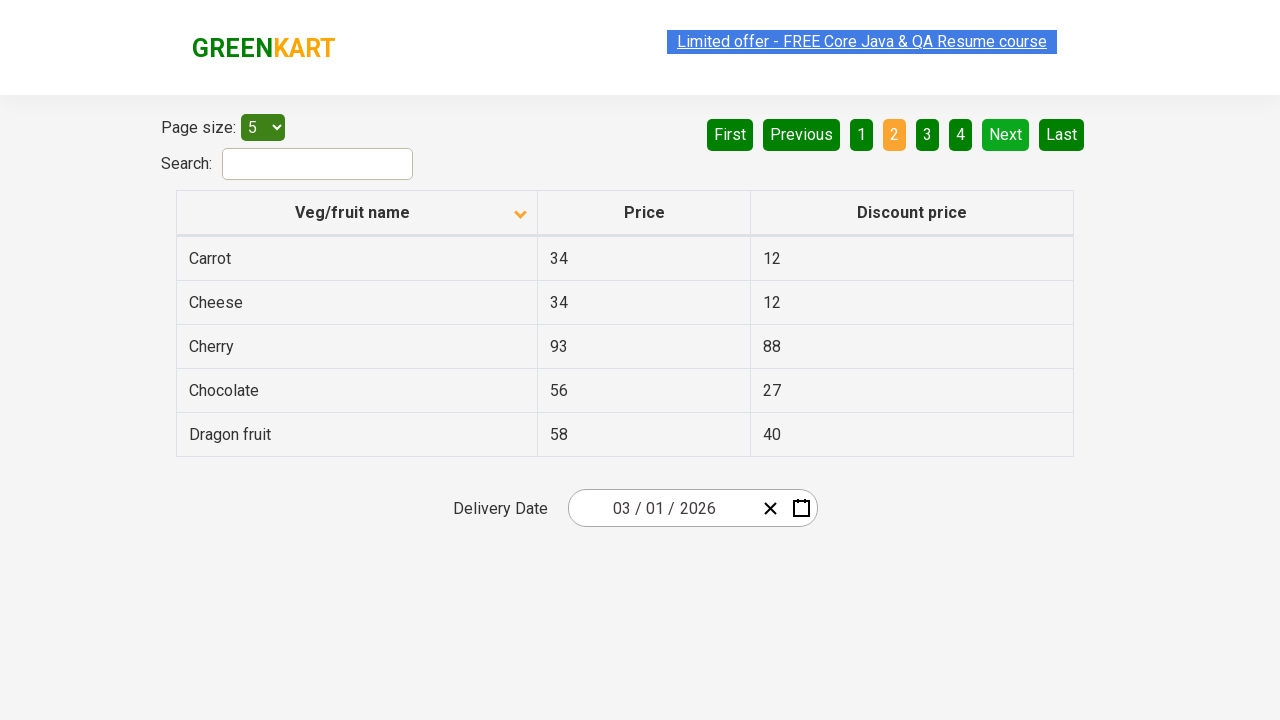

Waited for next page to load
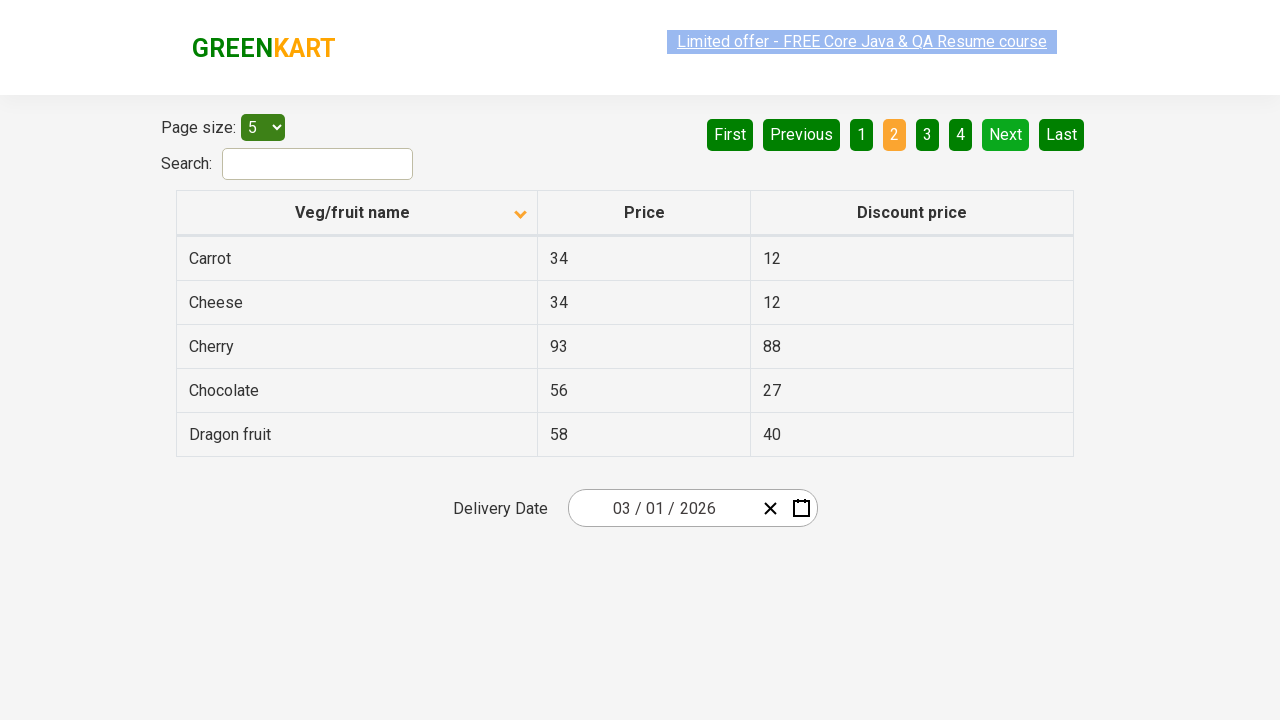

Clicked Next button to navigate to next page at (1006, 134) on [aria-label='Next']
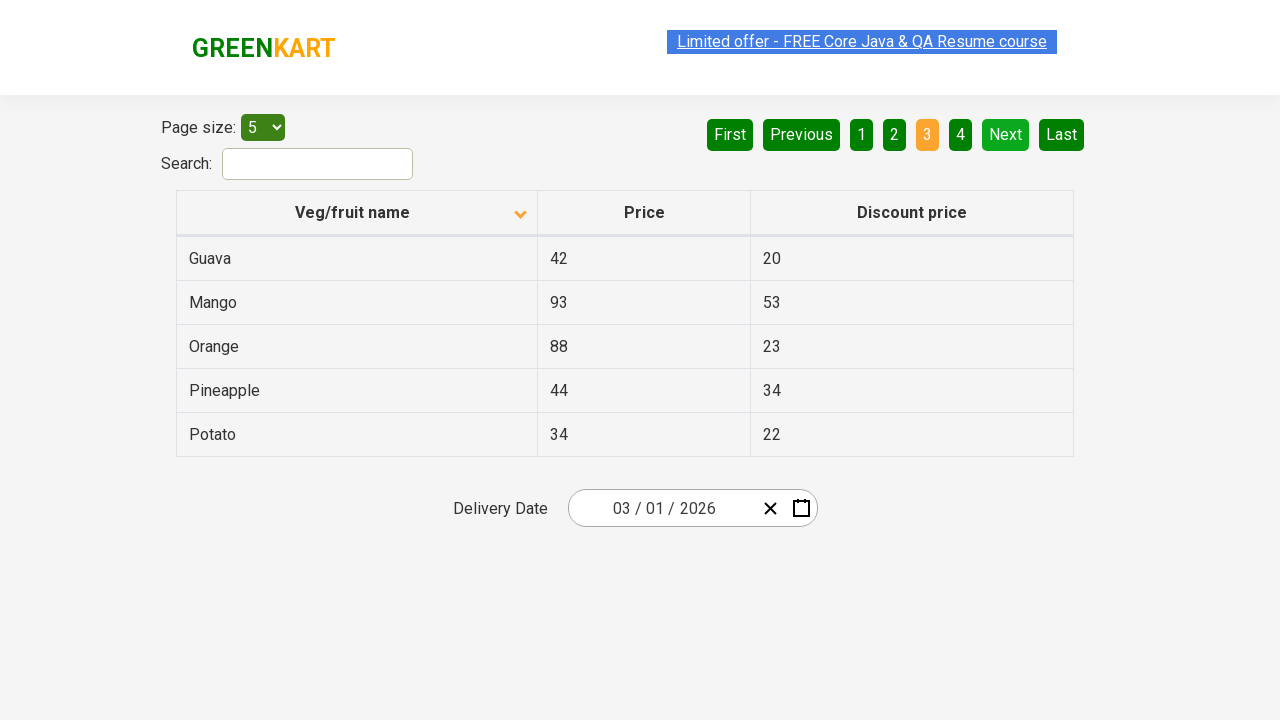

Waited for next page to load
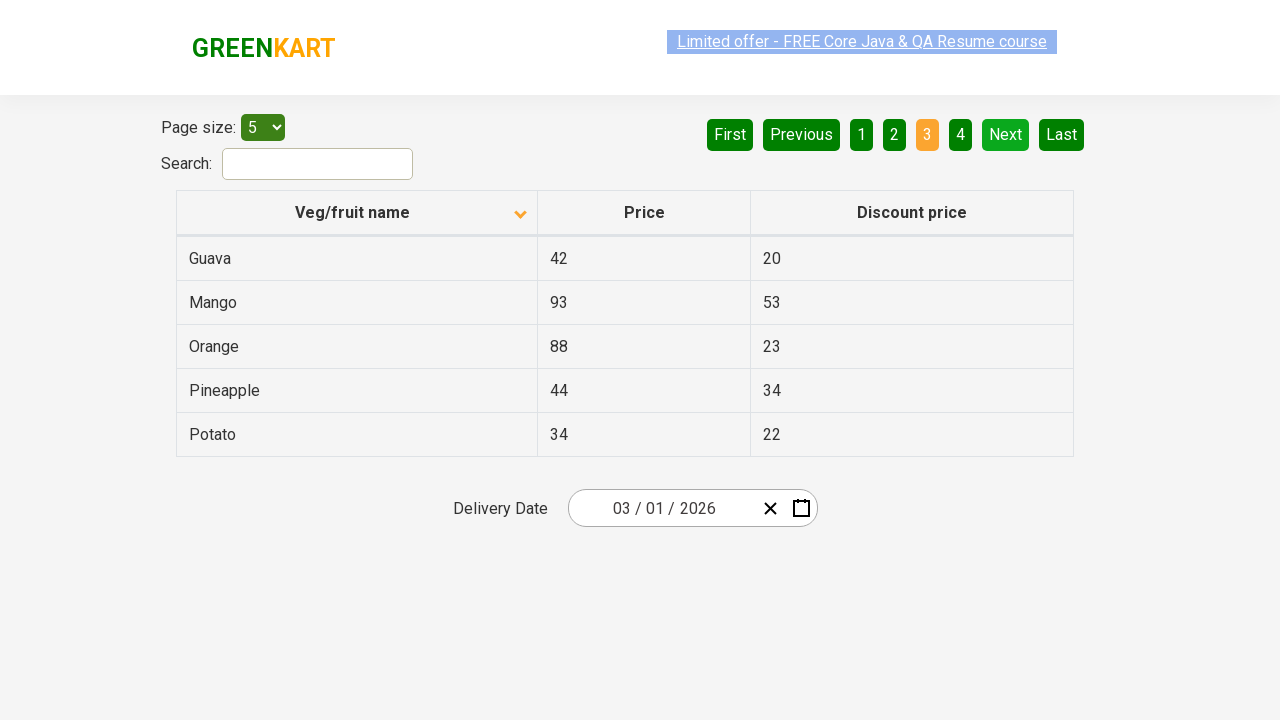

Clicked Next button to navigate to next page at (1006, 134) on [aria-label='Next']
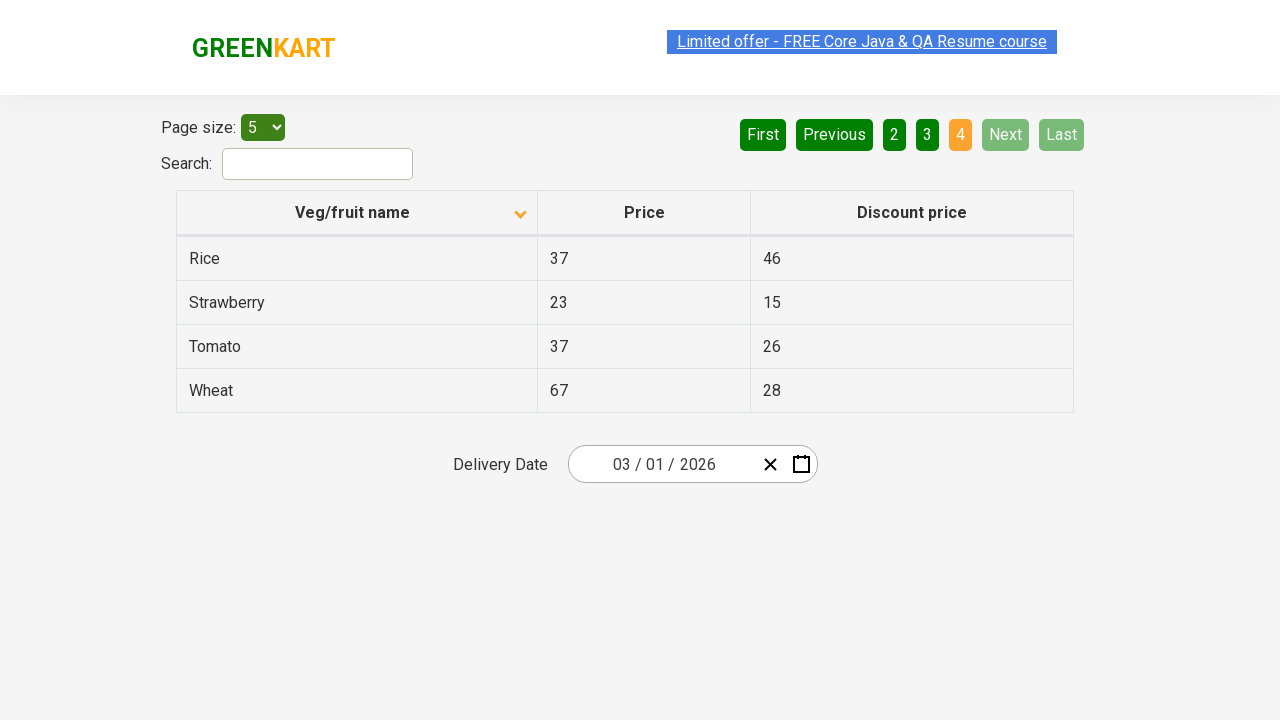

Waited for next page to load
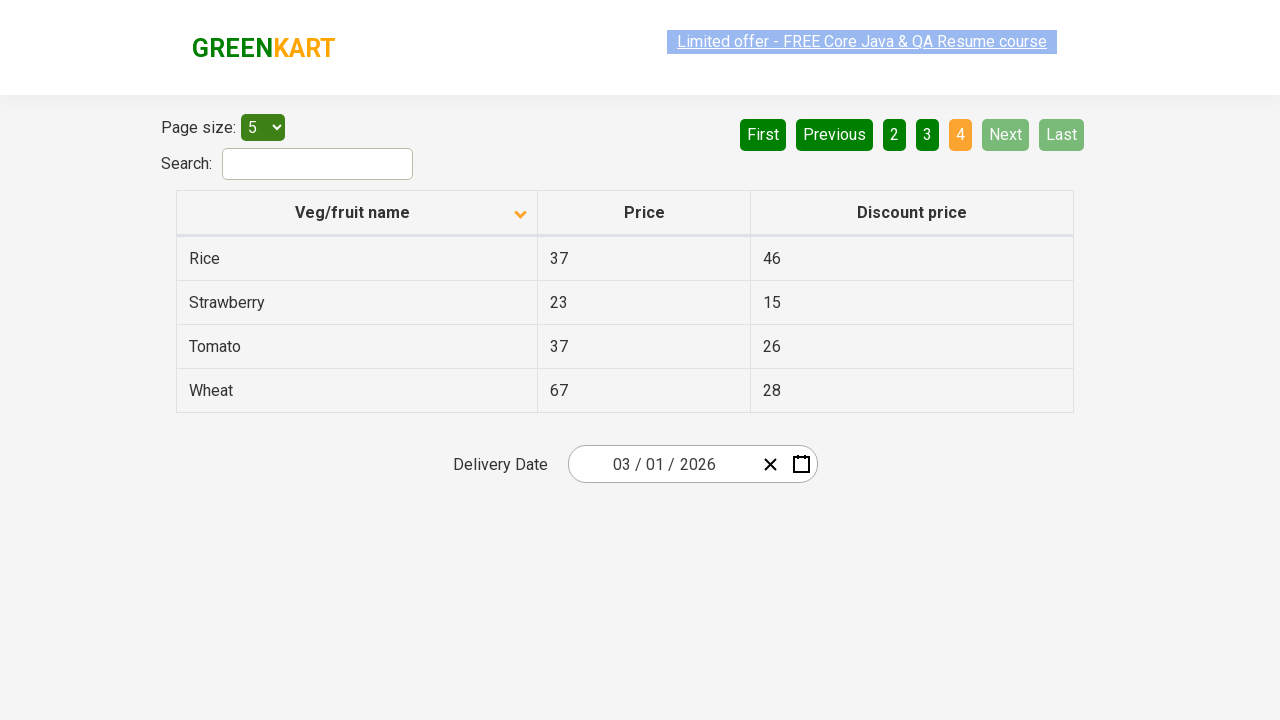

Found 'Rice' in table with price: 37
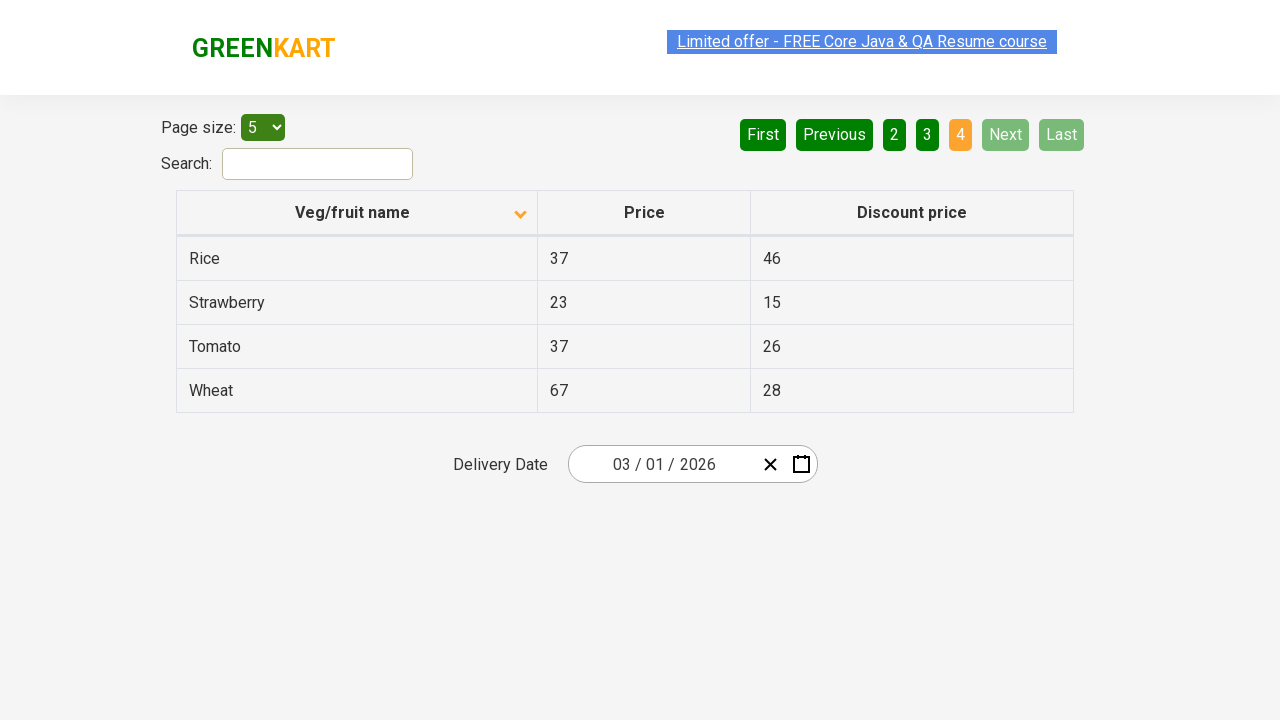

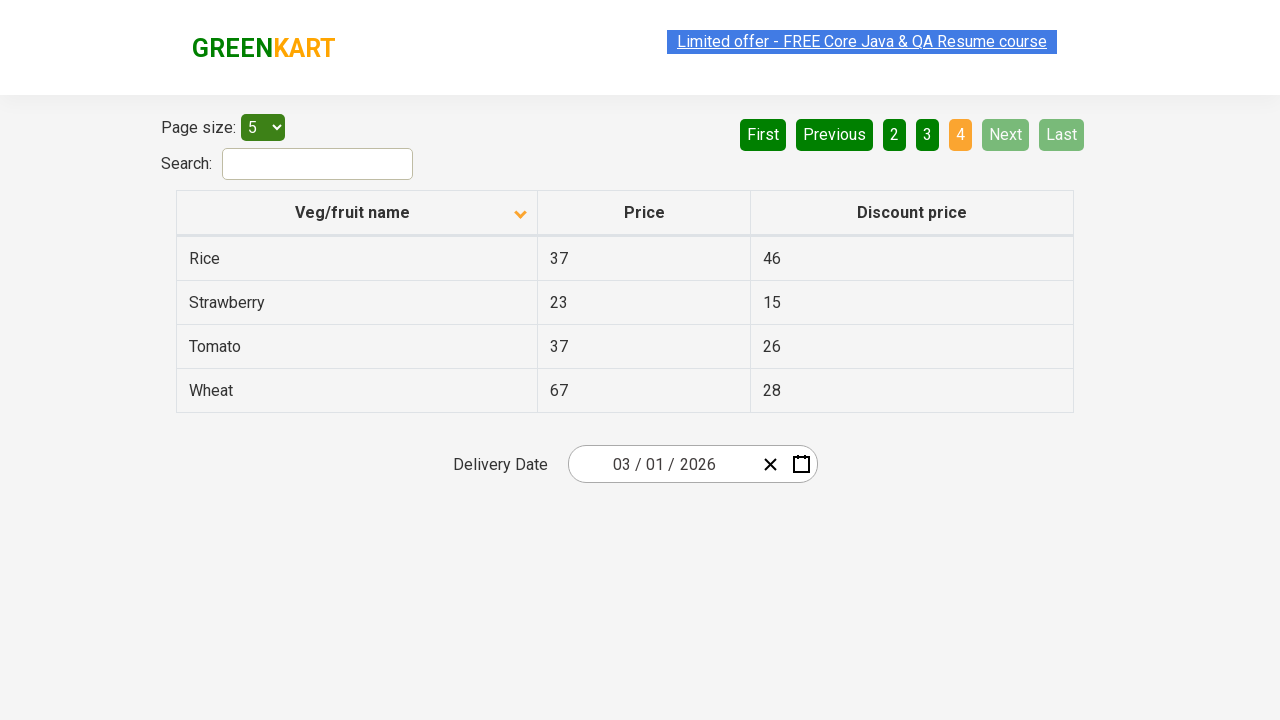